Tests JavaScript prompt alert functionality by triggering a prompt, entering text, and accepting it

Starting URL: https://the-internet.herokuapp.com/javascript_alerts

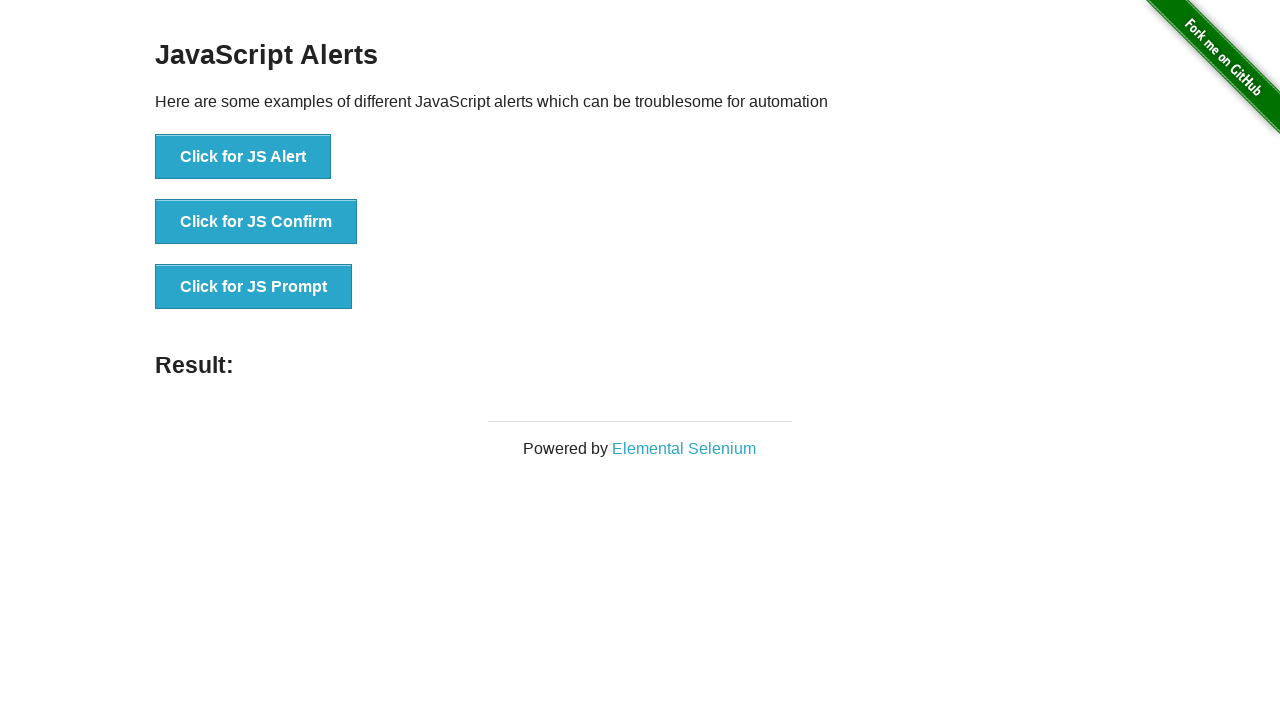

Clicked 'Click for JS Prompt' button to trigger prompt dialog at (254, 287) on xpath=//button[text()='Click for JS Prompt']
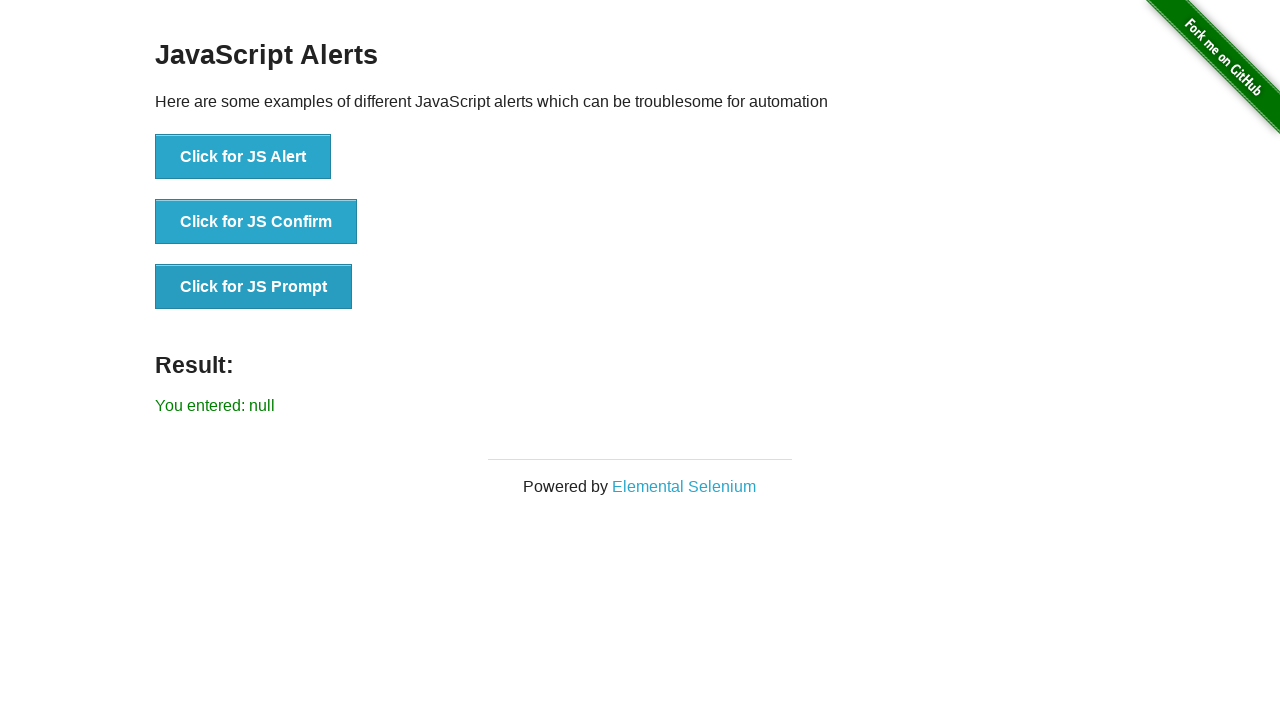

Set up dialog handler to accept prompt with text 'i got the result'
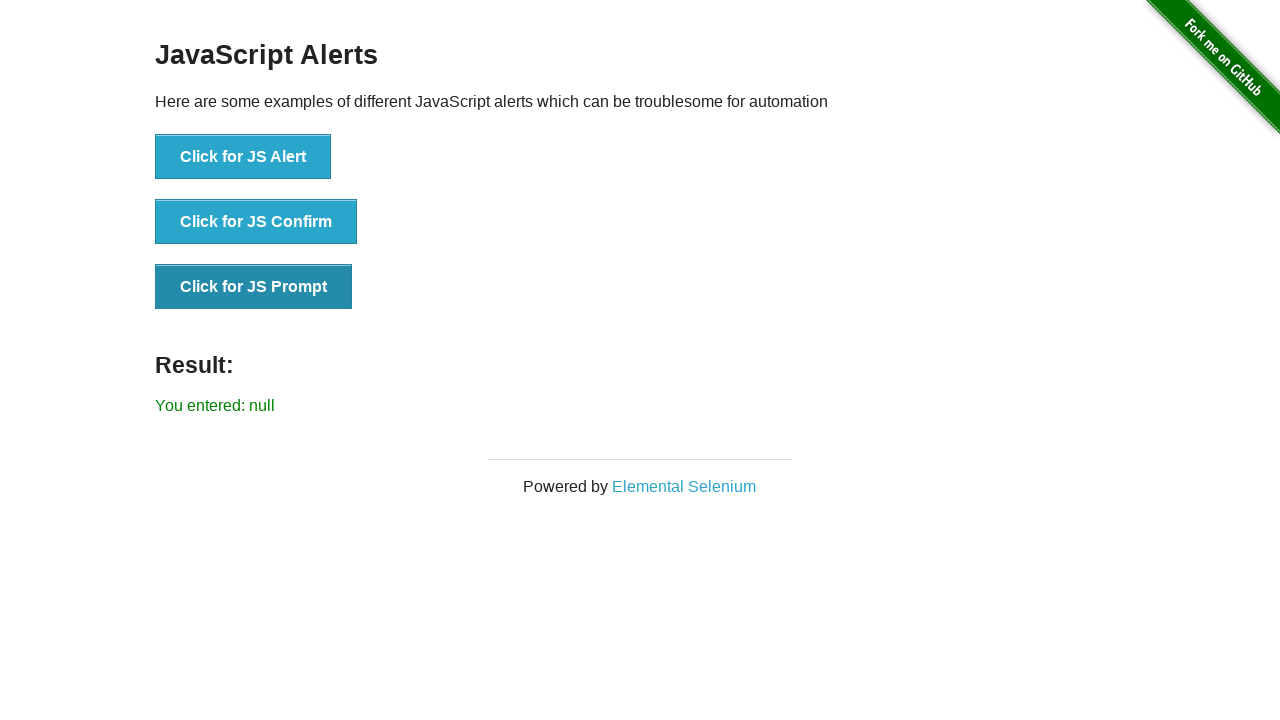

Clicked 'Click for JS Prompt' button again to trigger the prompt at (254, 287) on xpath=//button[text()='Click for JS Prompt']
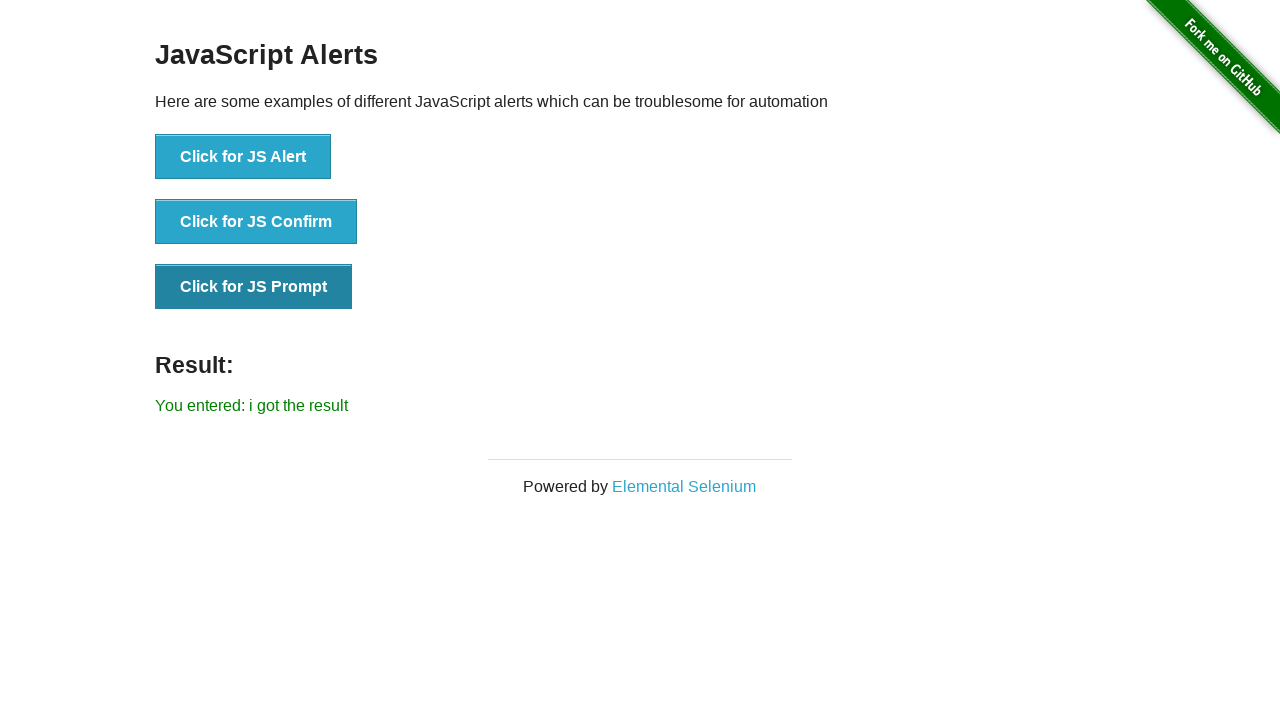

Waited for result element to appear after accepting prompt
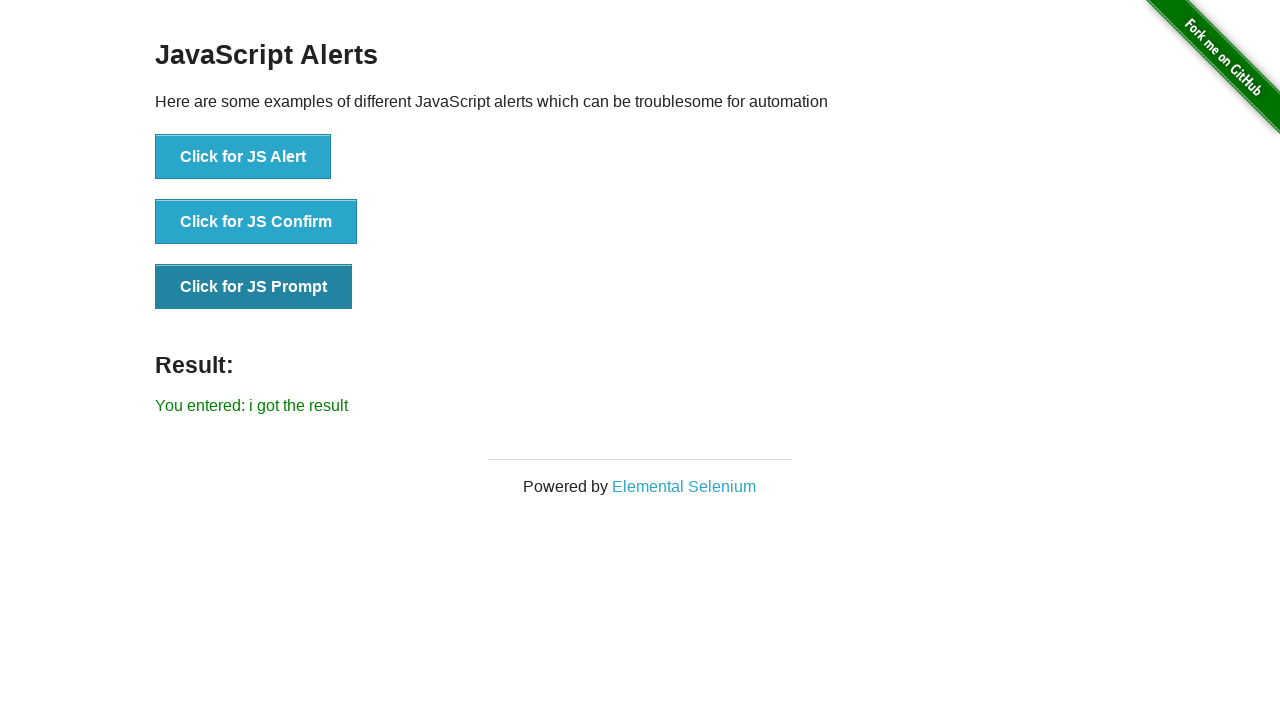

Retrieved result text: 'You entered: i got the result'
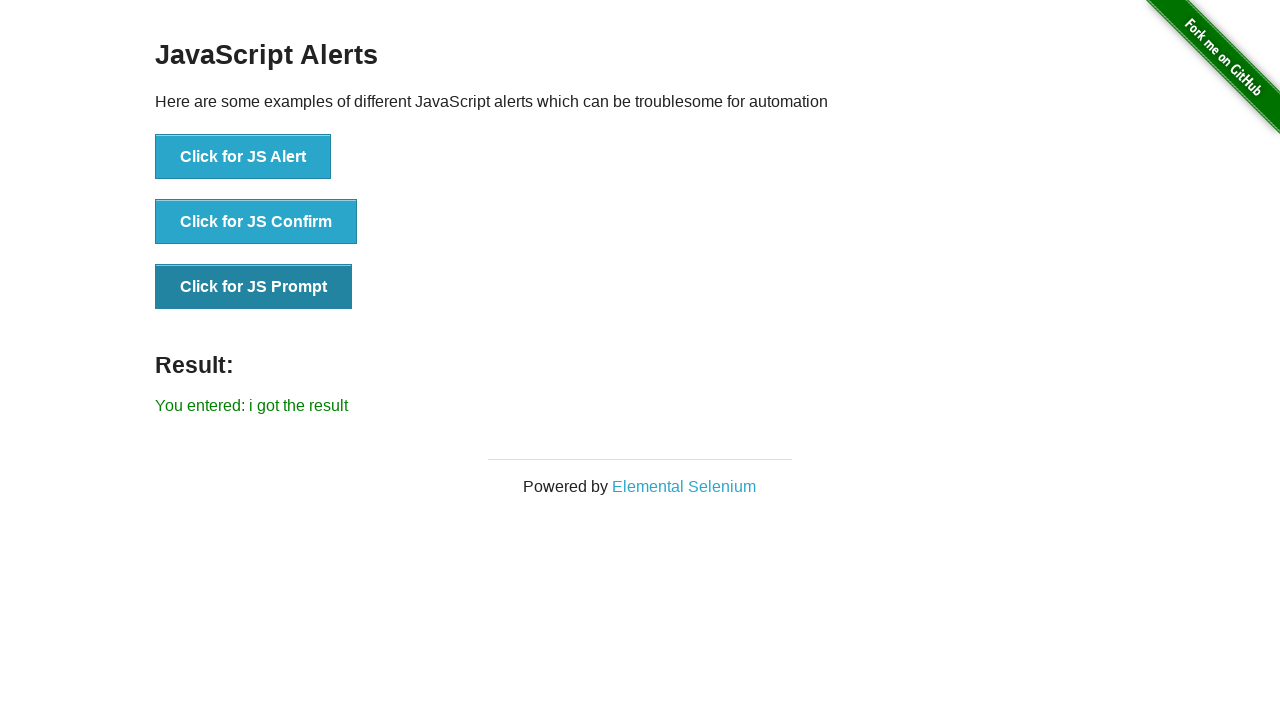

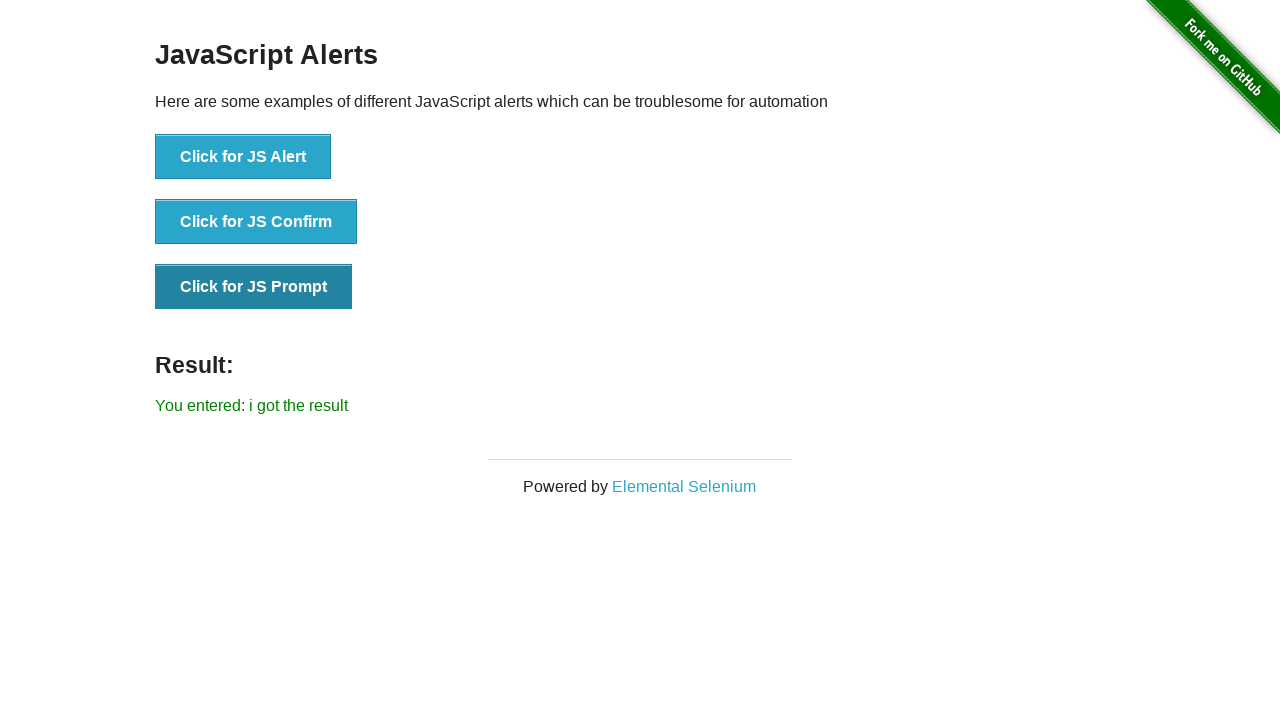